Tests navigation by clicking on a link that points to a description section on a GitHub Pages site

Starting URL: https://zdravmir.github.io/

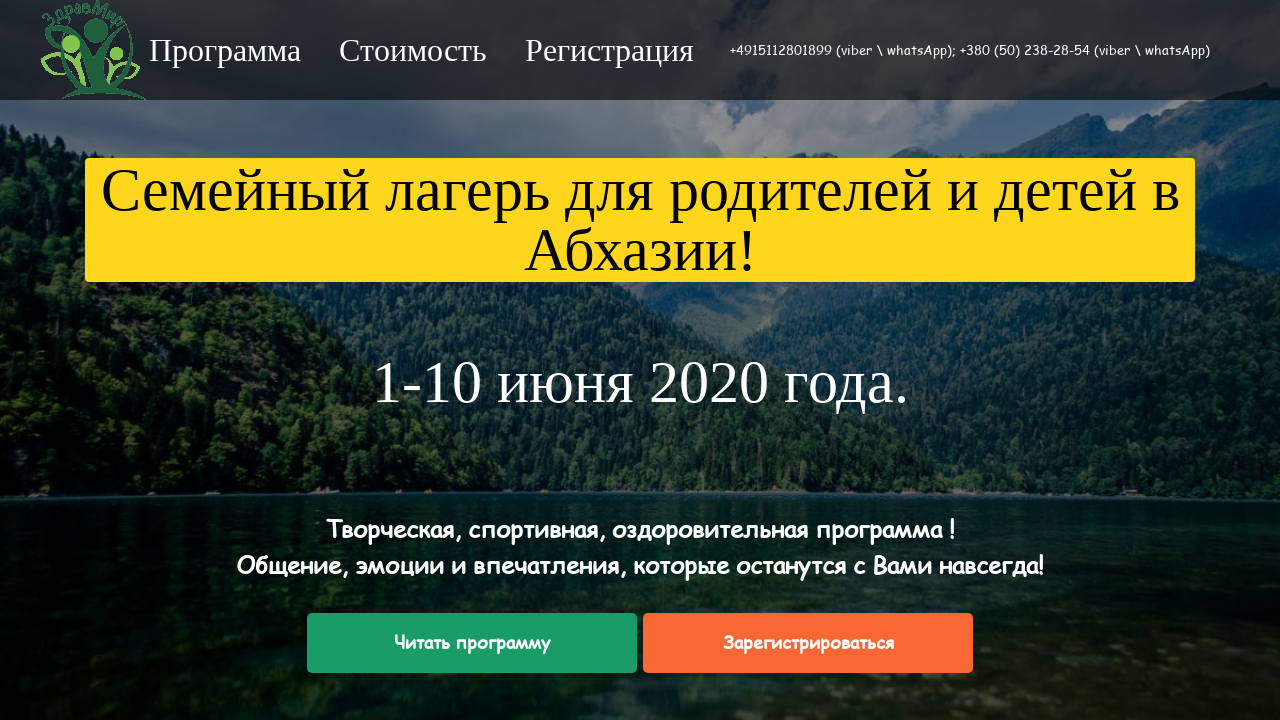

Clicked on description section link to navigate to #description anchor at (228, 50) on [href="#description"]
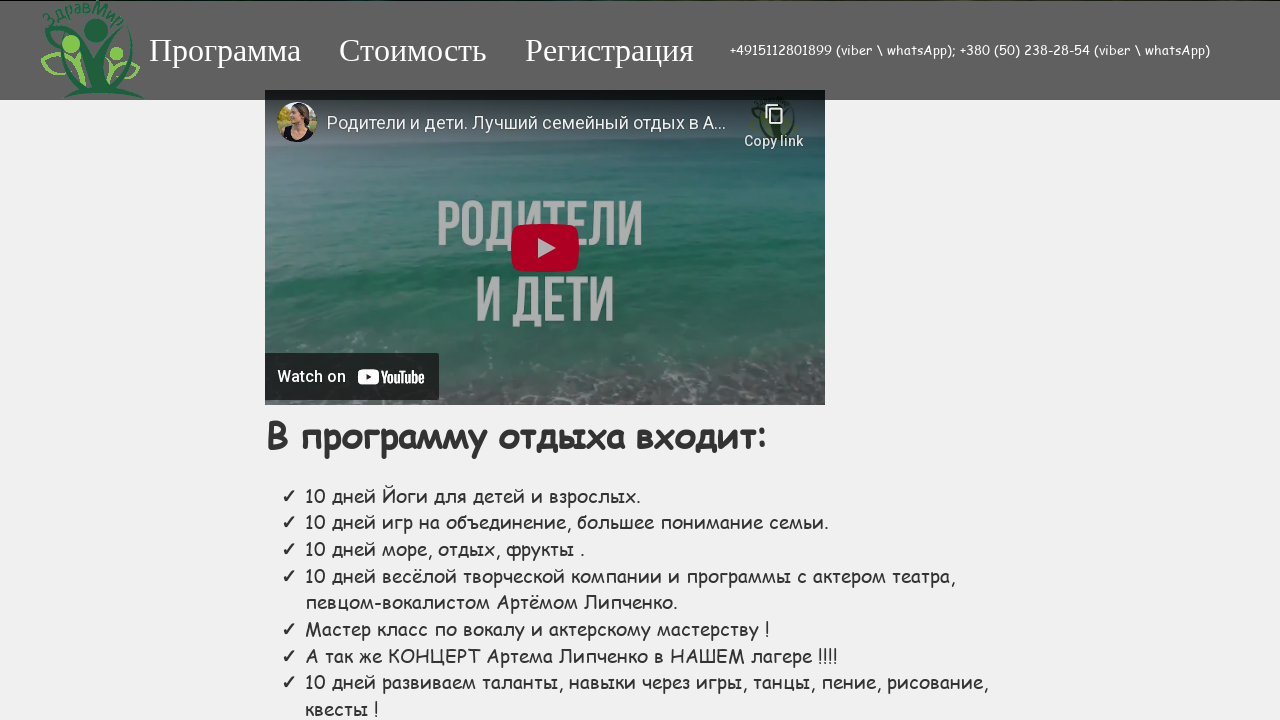

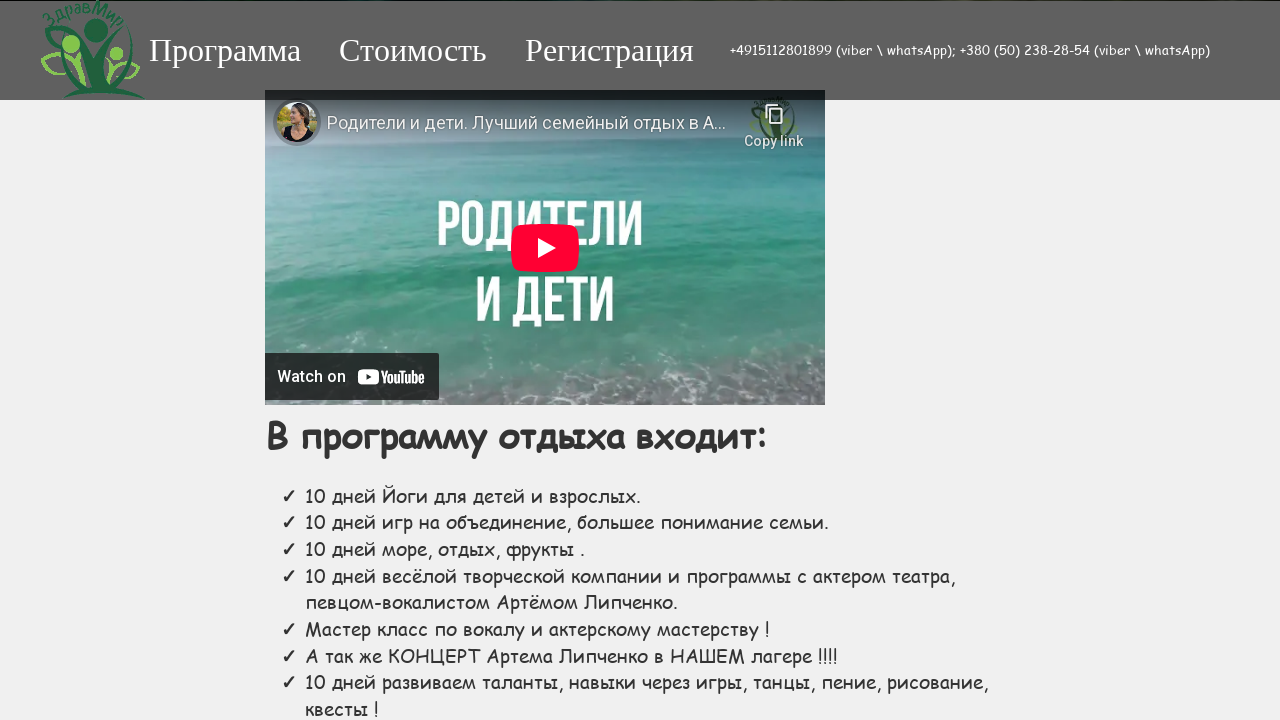